Navigates to Dawn.com news website and verifies that the page loads successfully by checking for page content

Starting URL: https://www.dawn.com/

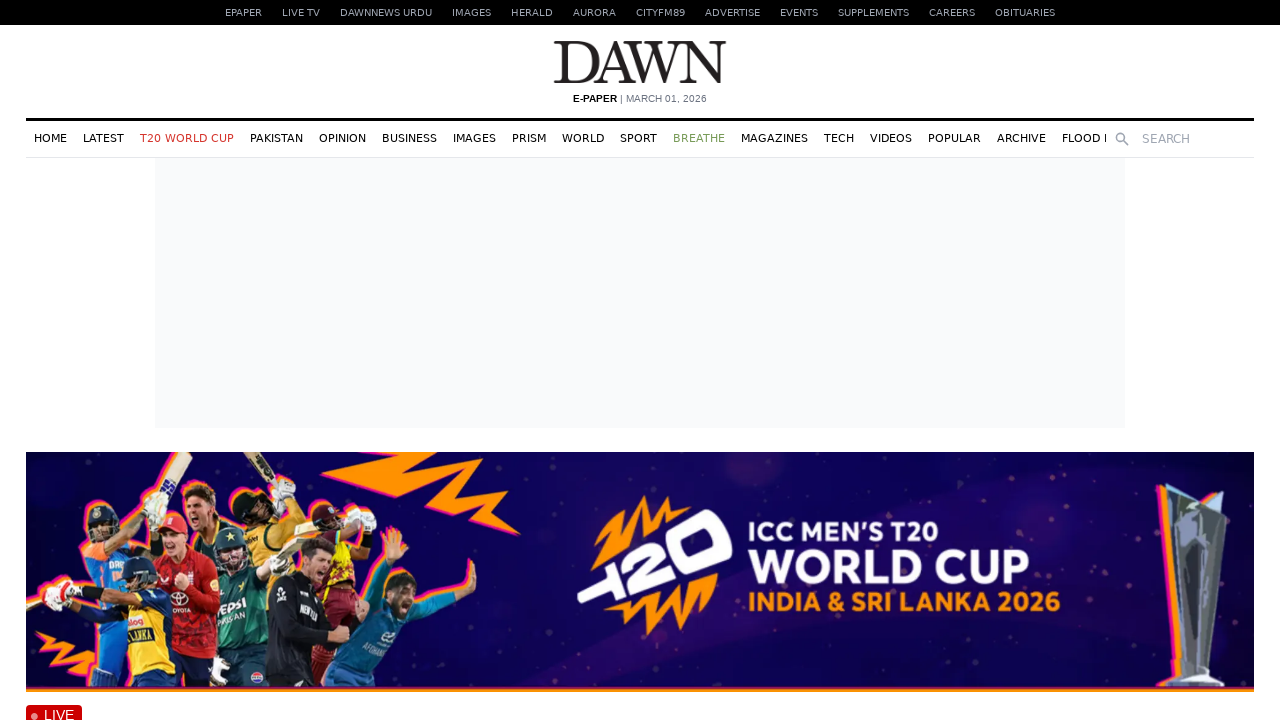

Page body element loaded
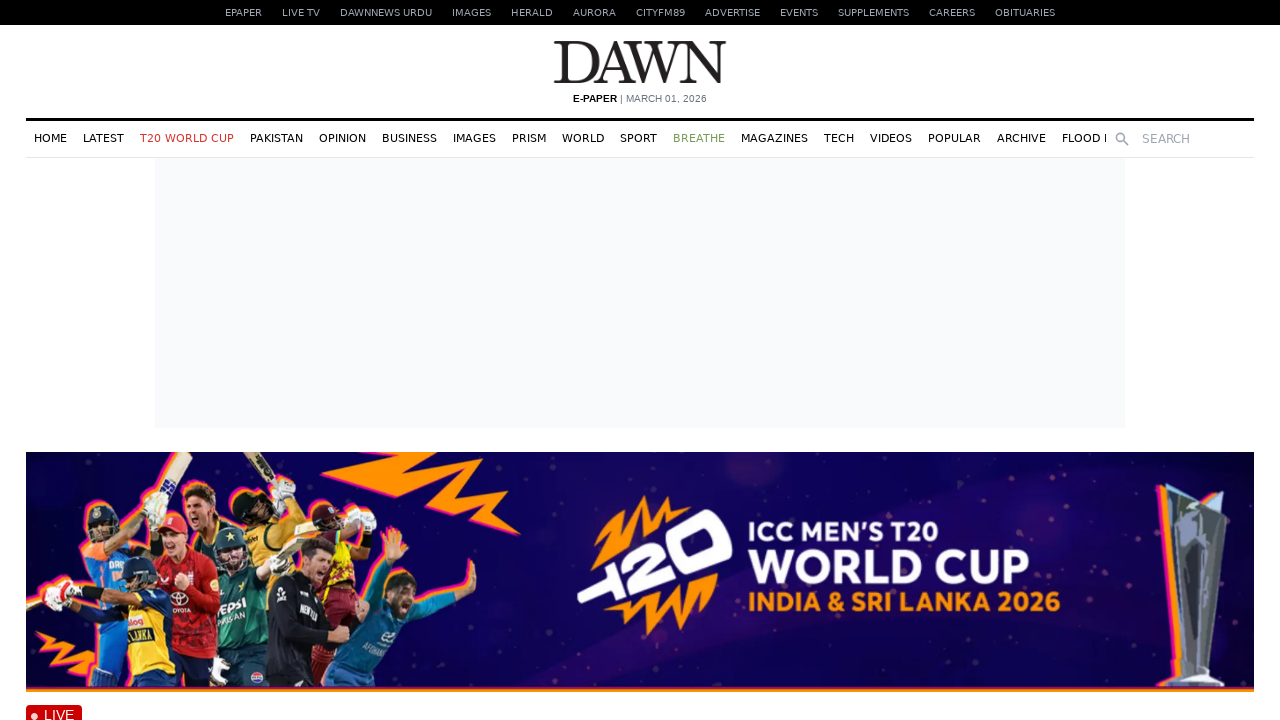

Page DOM content fully loaded
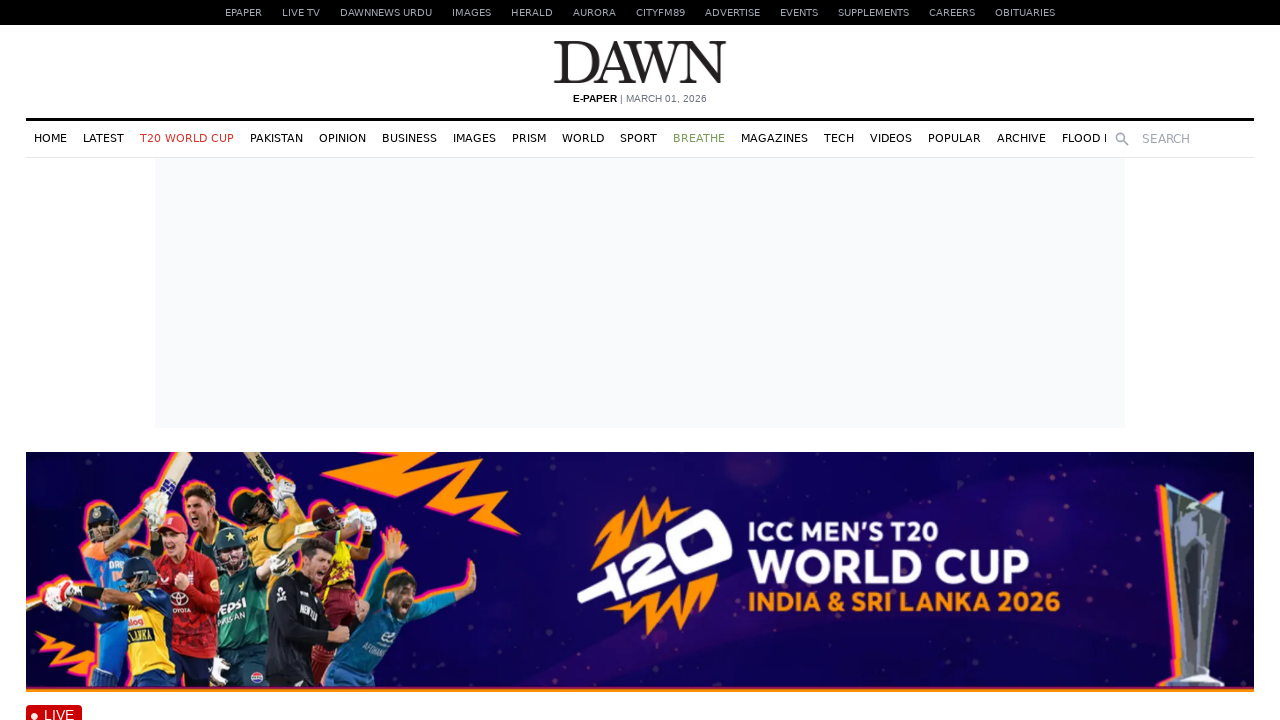

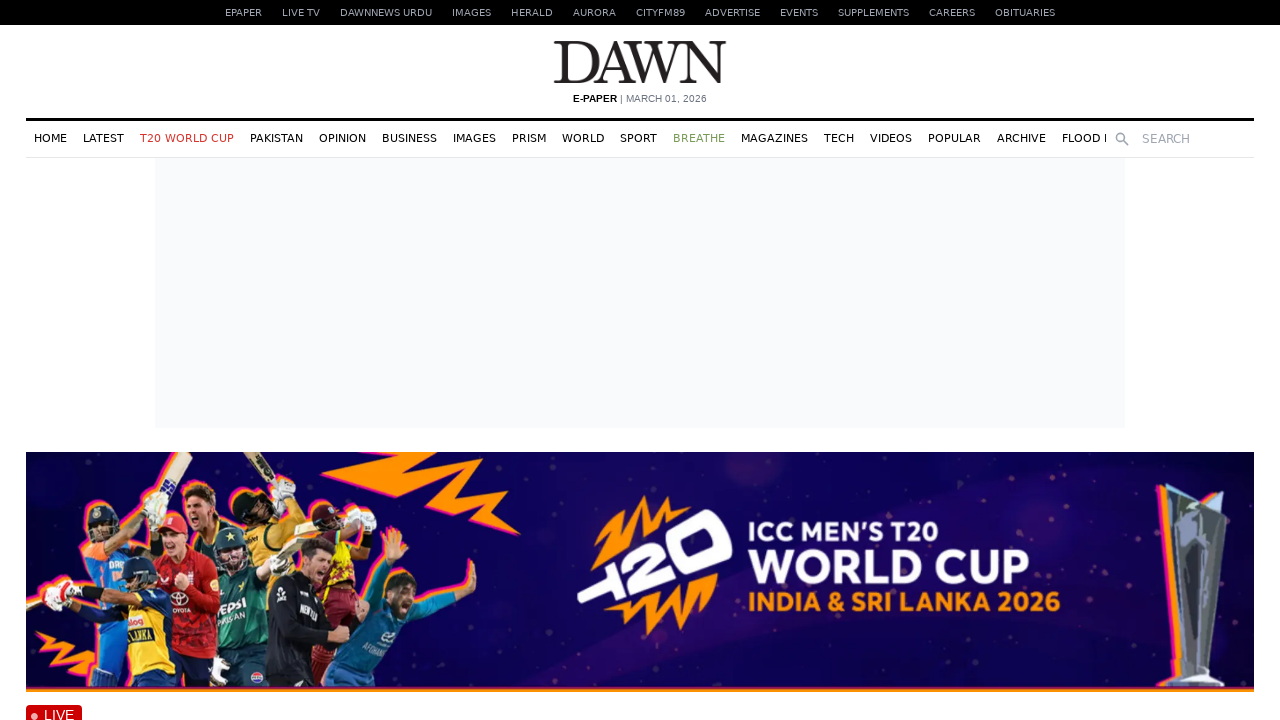